Tests AJAX loading panel by selecting a date from a calendar, waiting for the loading indicator to disappear, and verifying the selected date is displayed

Starting URL: https://demos.telerik.com/aspnet-ajax/ajaxloadingpanel/functionality/explicit-show-hide/defaultcs.aspx

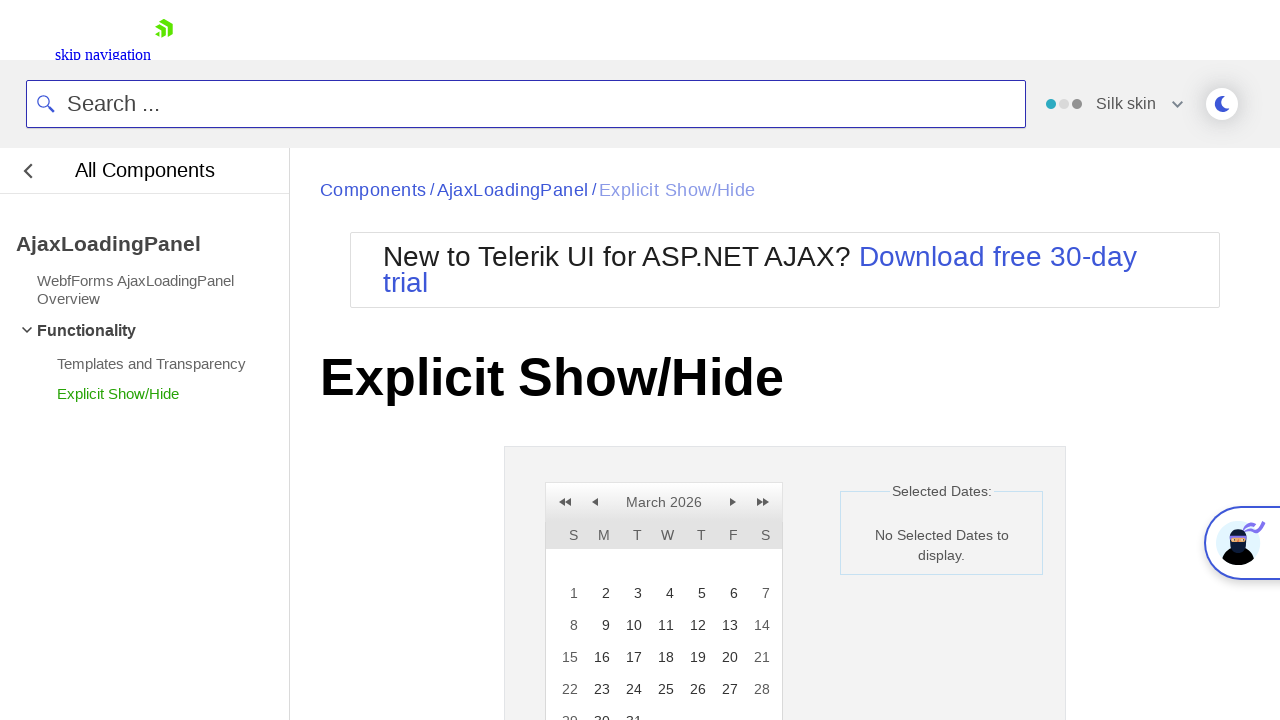

Date/time picker calendar displayed
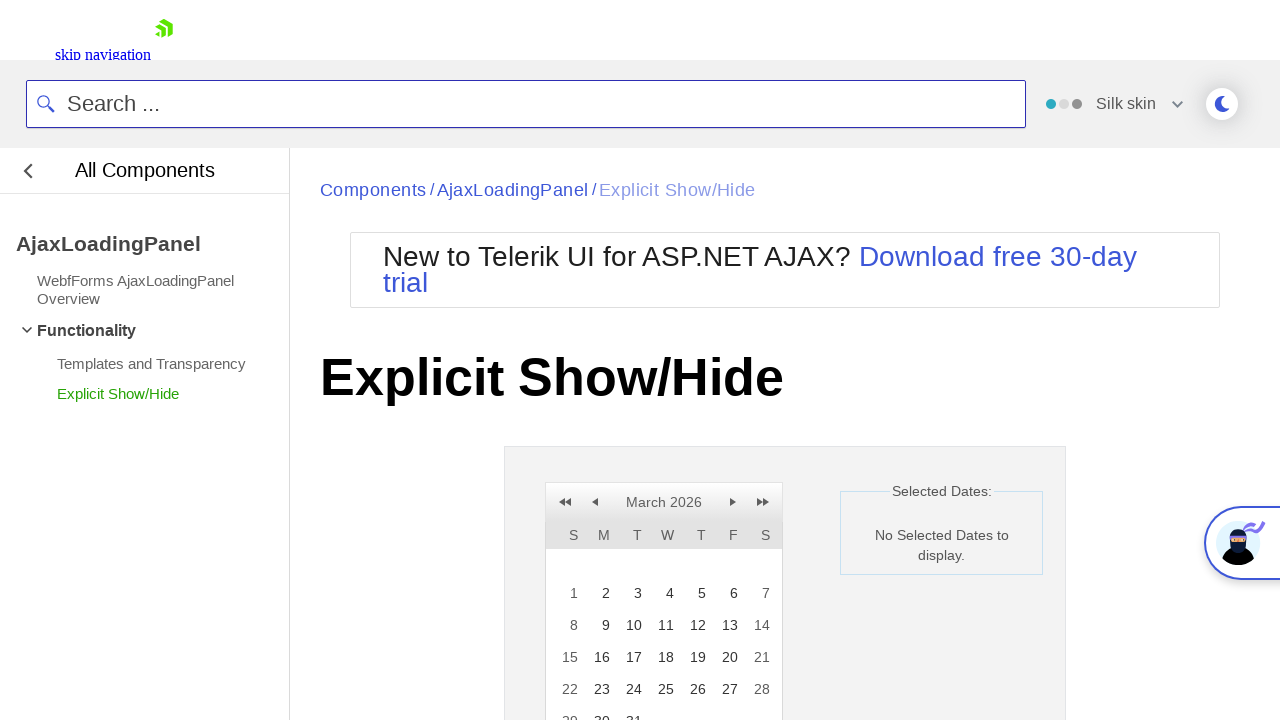

Initial state label element loaded
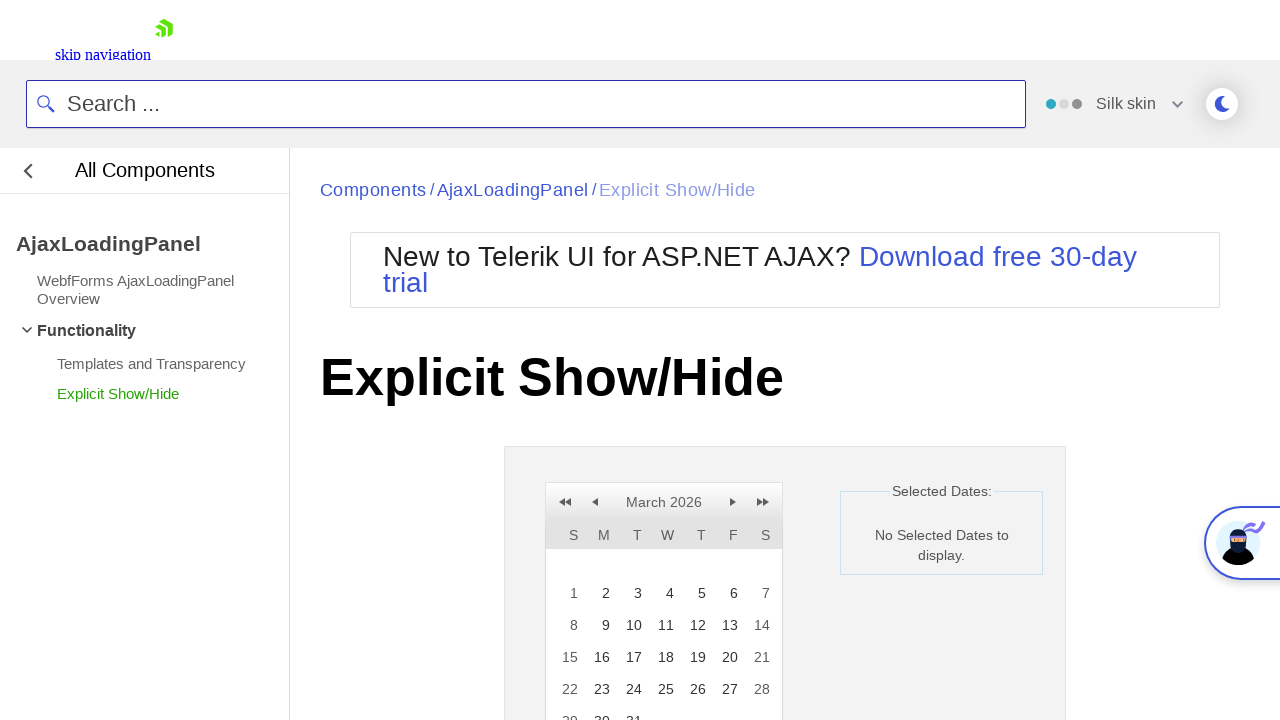

Clicked on day 15 in the calendar at (568, 657) on xpath=//td[contains(@class, 'rcOtherMonth') = false]//a[text()='15']
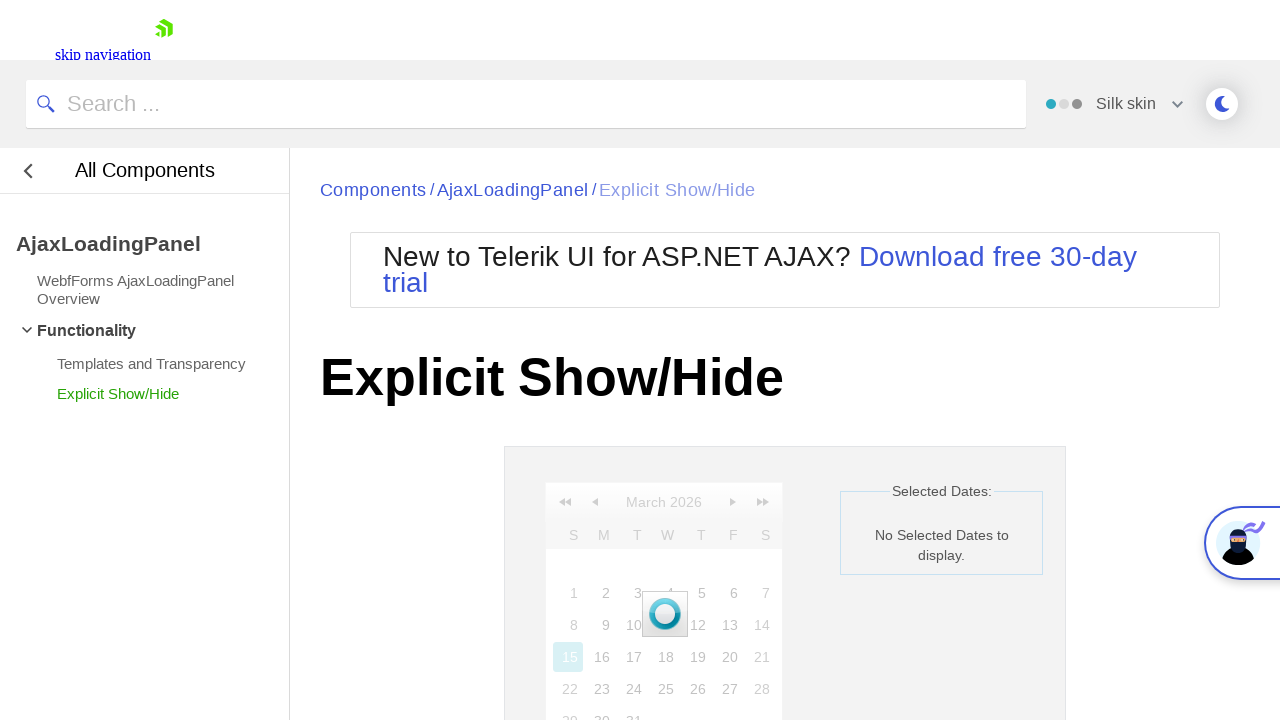

AJAX loading indicator disappeared
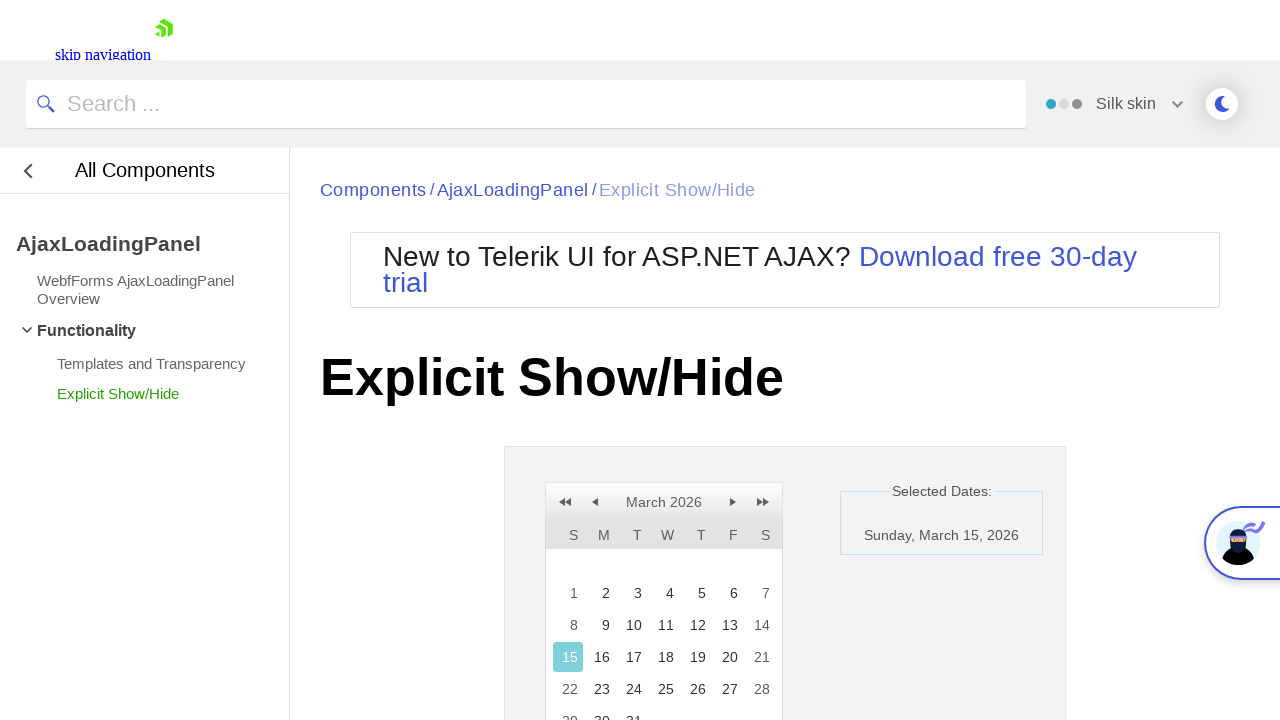

Selected date (15) is now highlighted in the calendar
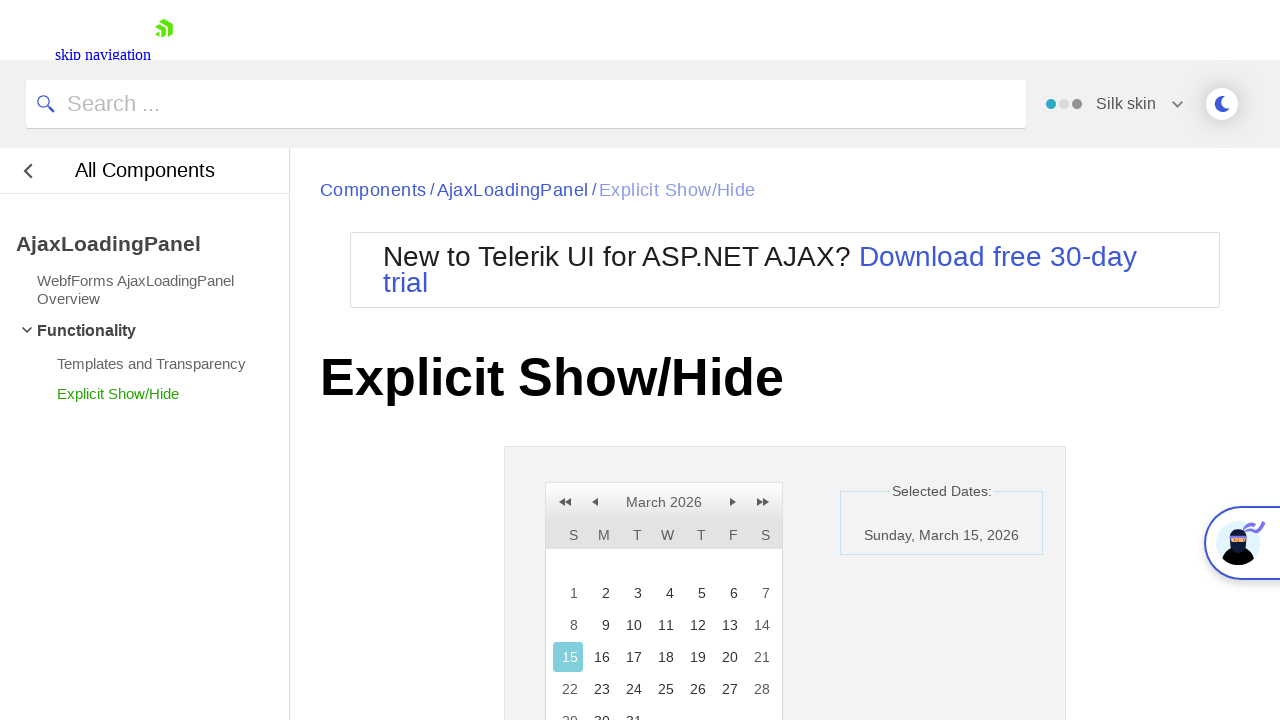

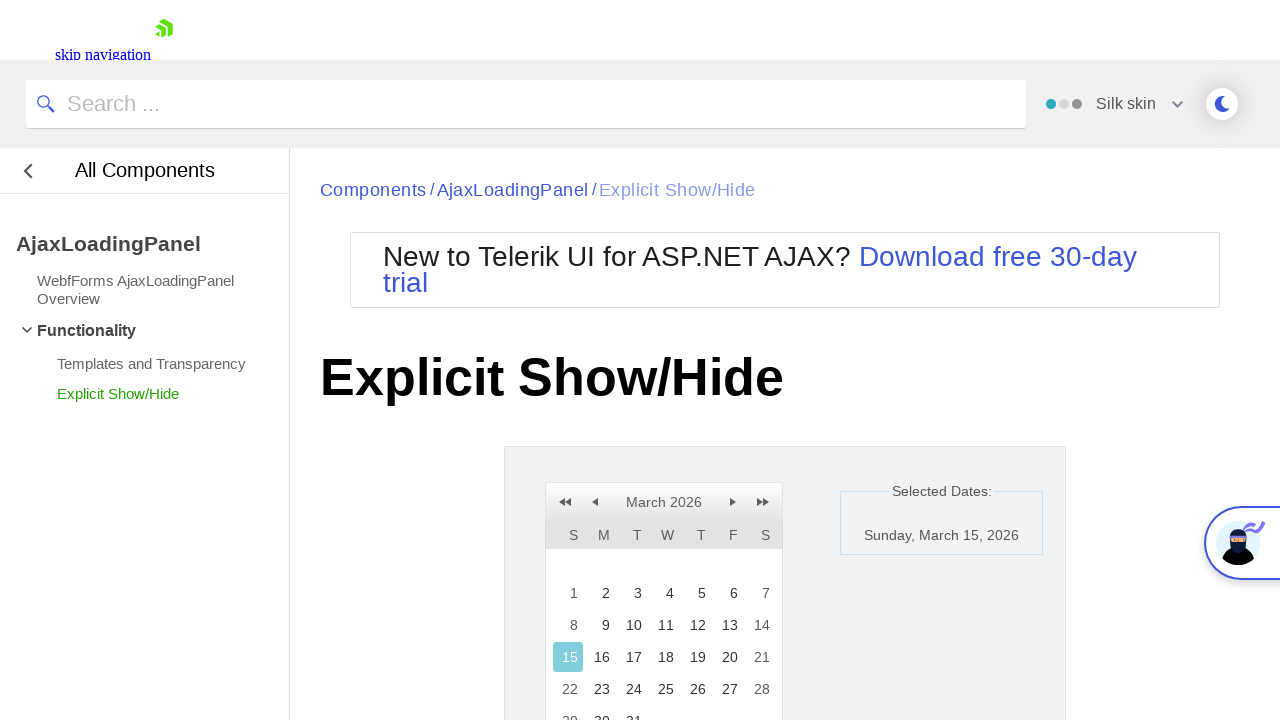